Tests a password generator web application by clicking the generate button, copying the password by clicking on it, adjusting the password length slider, and verifying alert messages appear for successful copy operations.

Starting URL: https://elias-espinheira.github.io/PasswordGenerator/

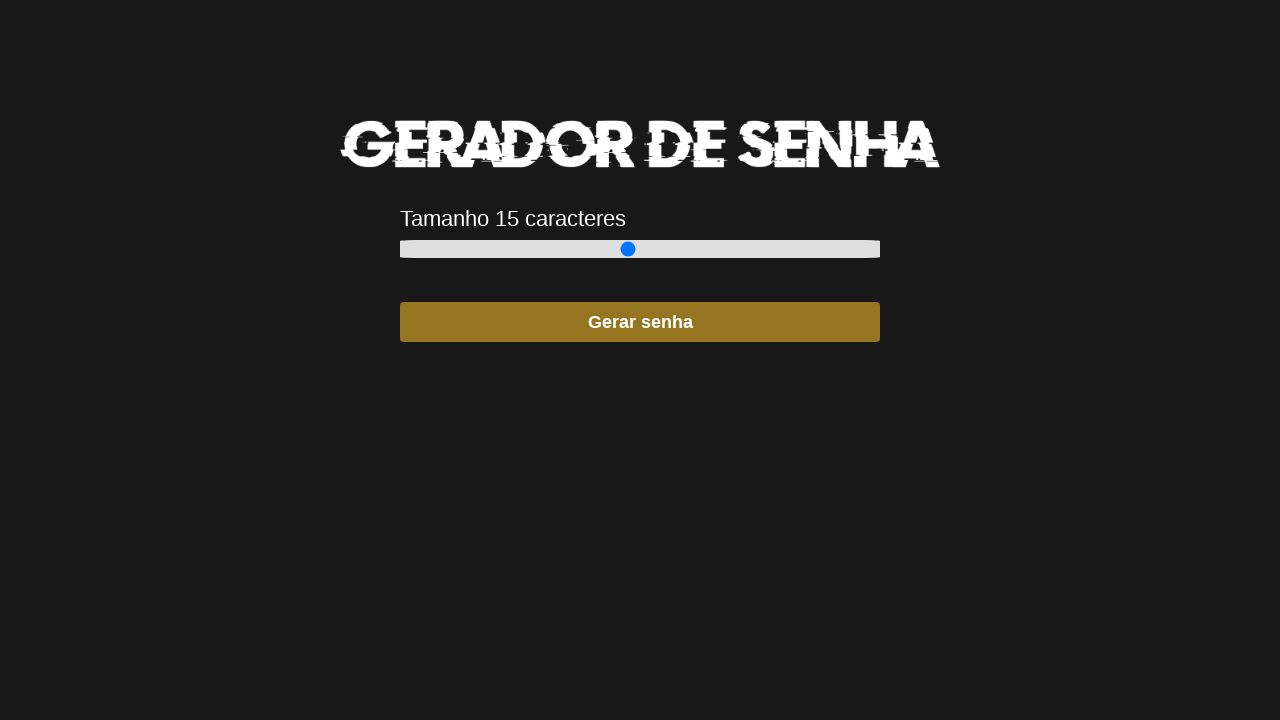

Set up dialog handler to capture and dismiss alerts
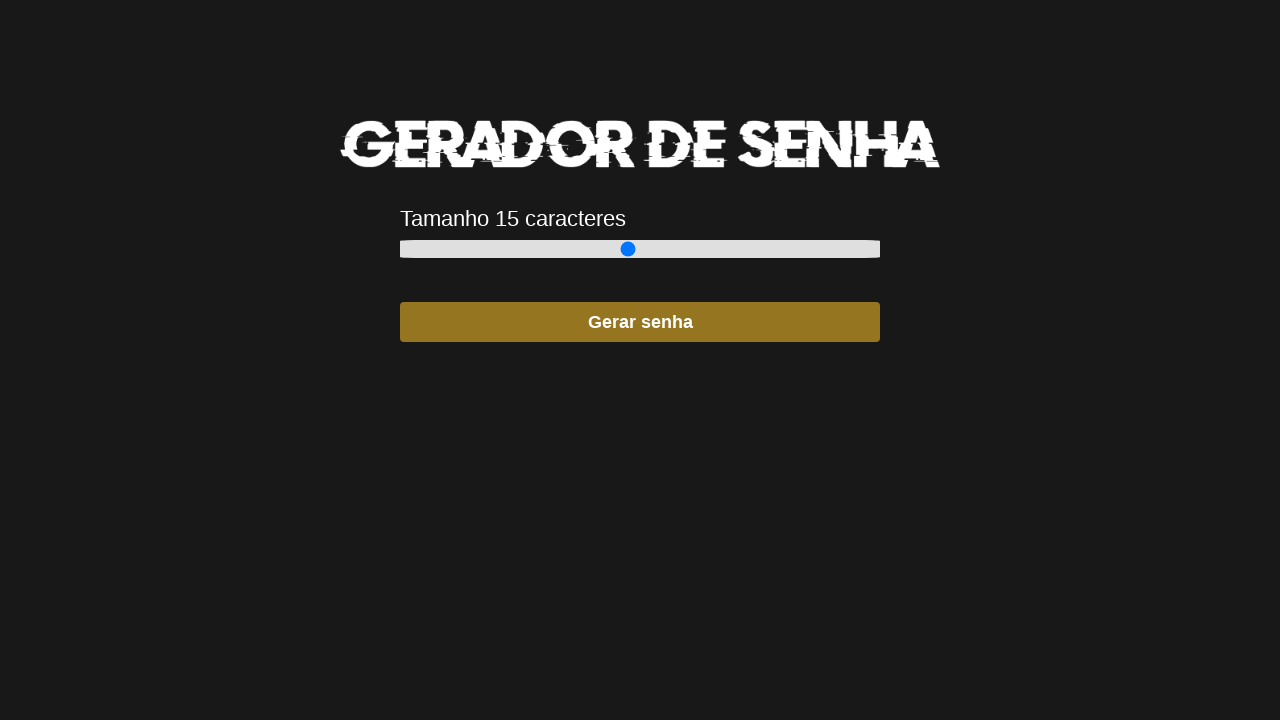

Clicked generate button to create initial password at (640, 322) on #button
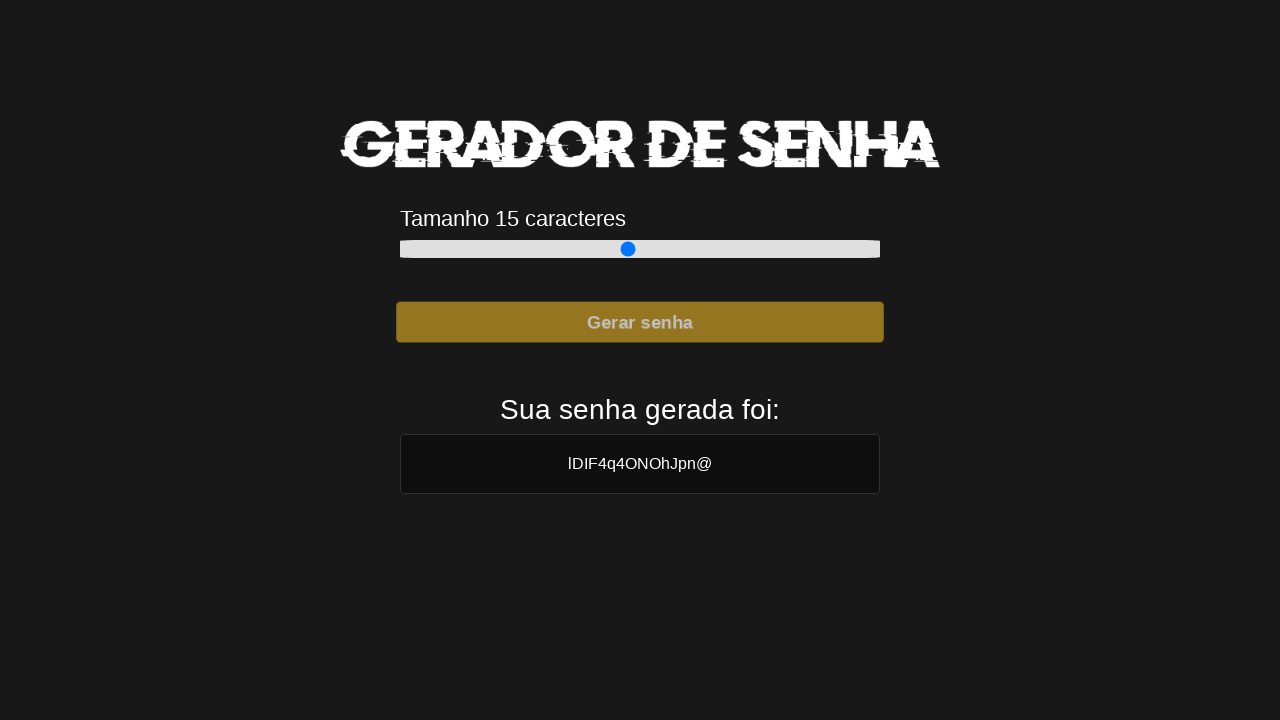

Clicked password field to copy it at (640, 464) on #password
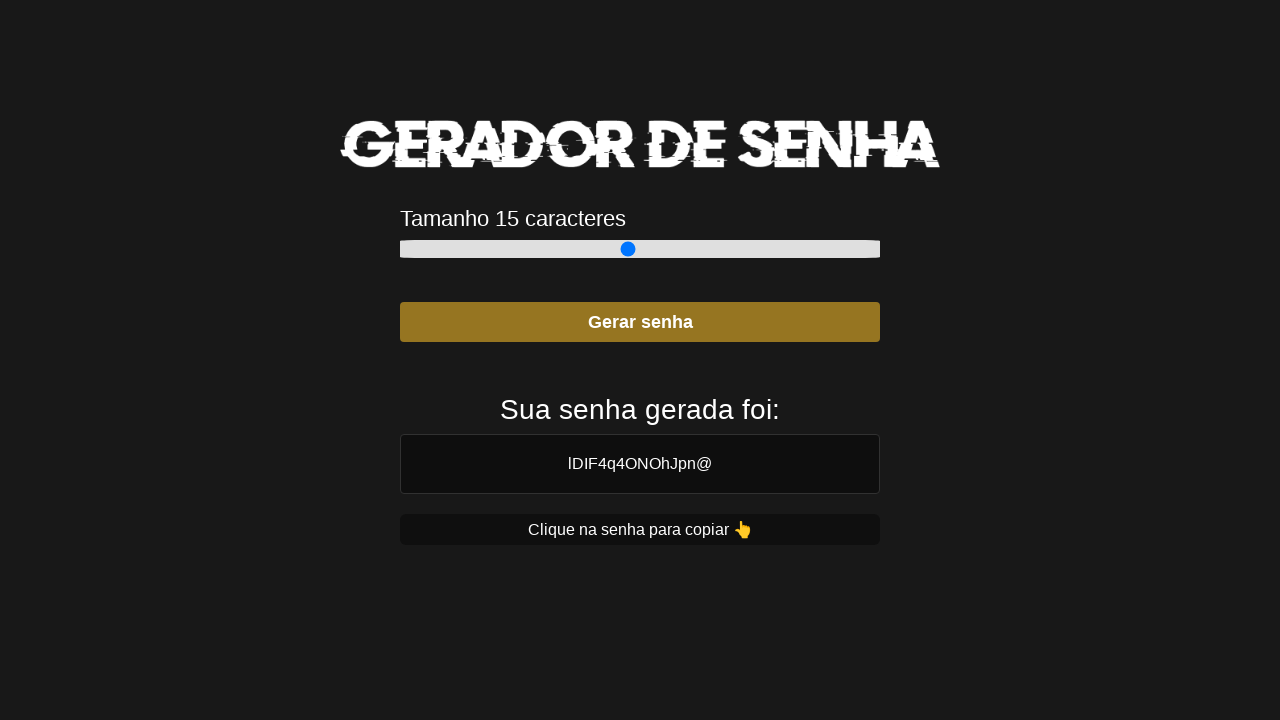

Waited for alert dialog to be handled
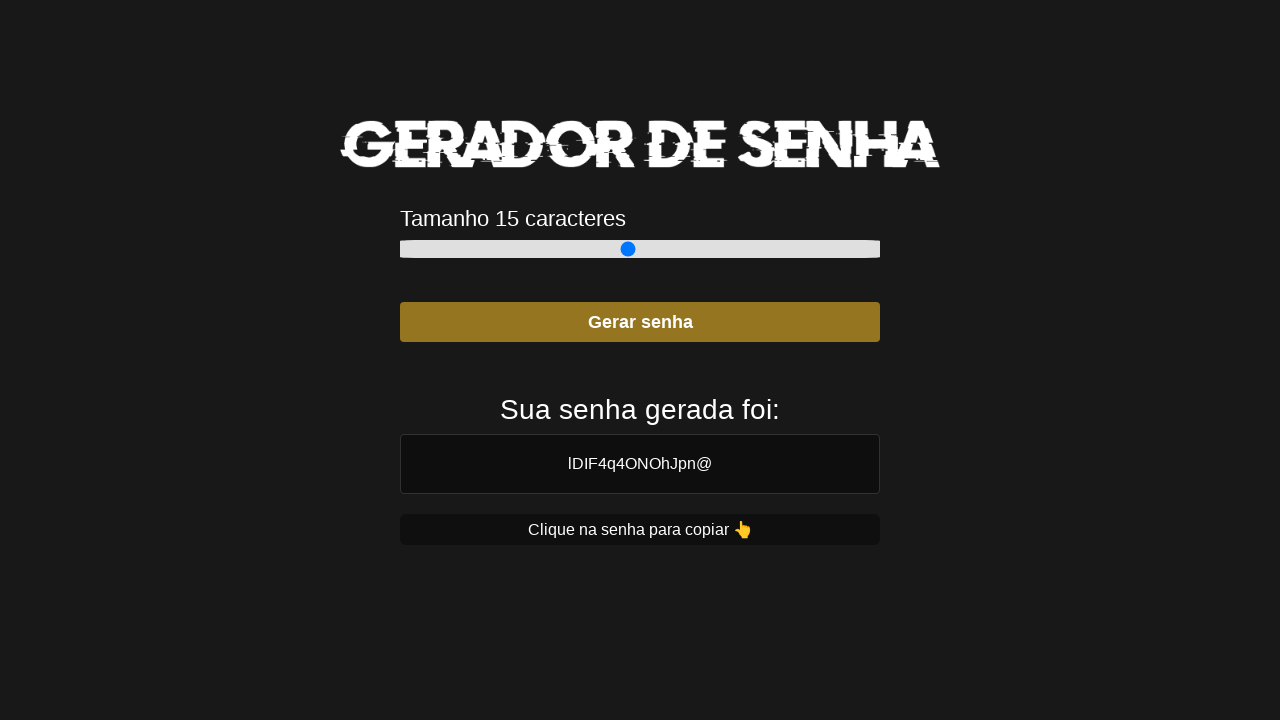

Adjusted password length slider to 19 on #slider
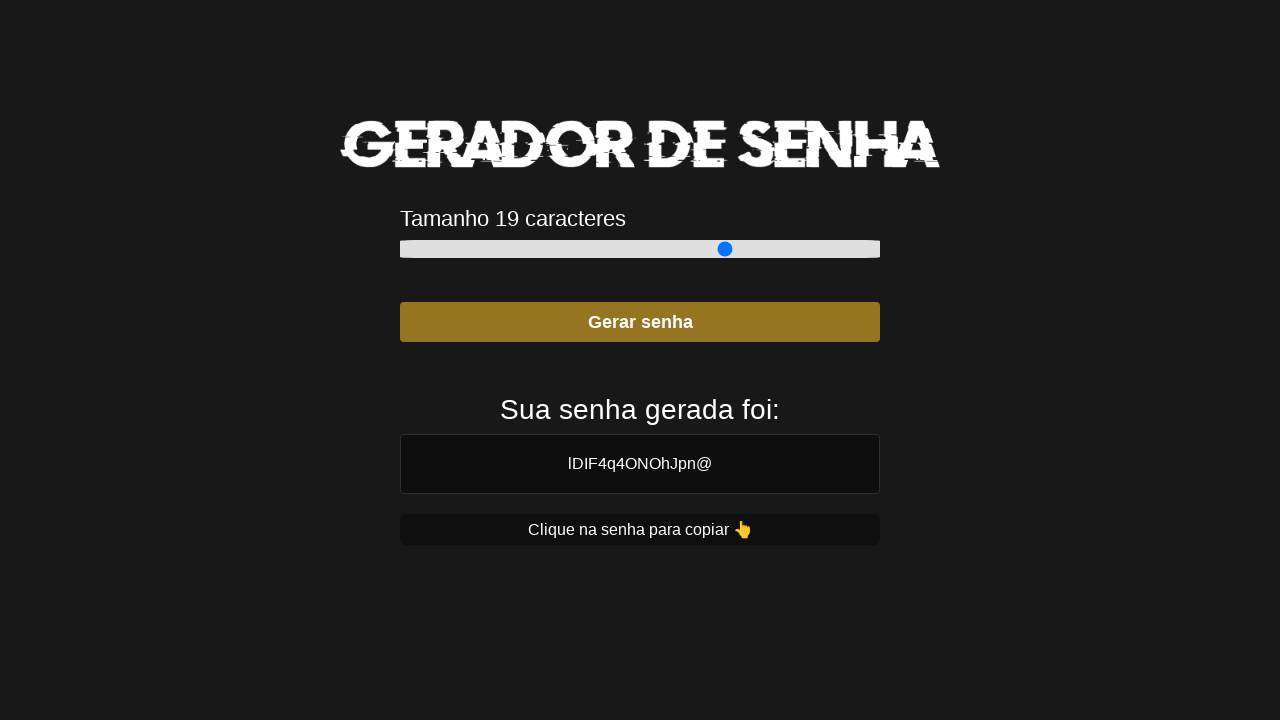

Clicked slider to apply the new password length value at (640, 249) on #slider
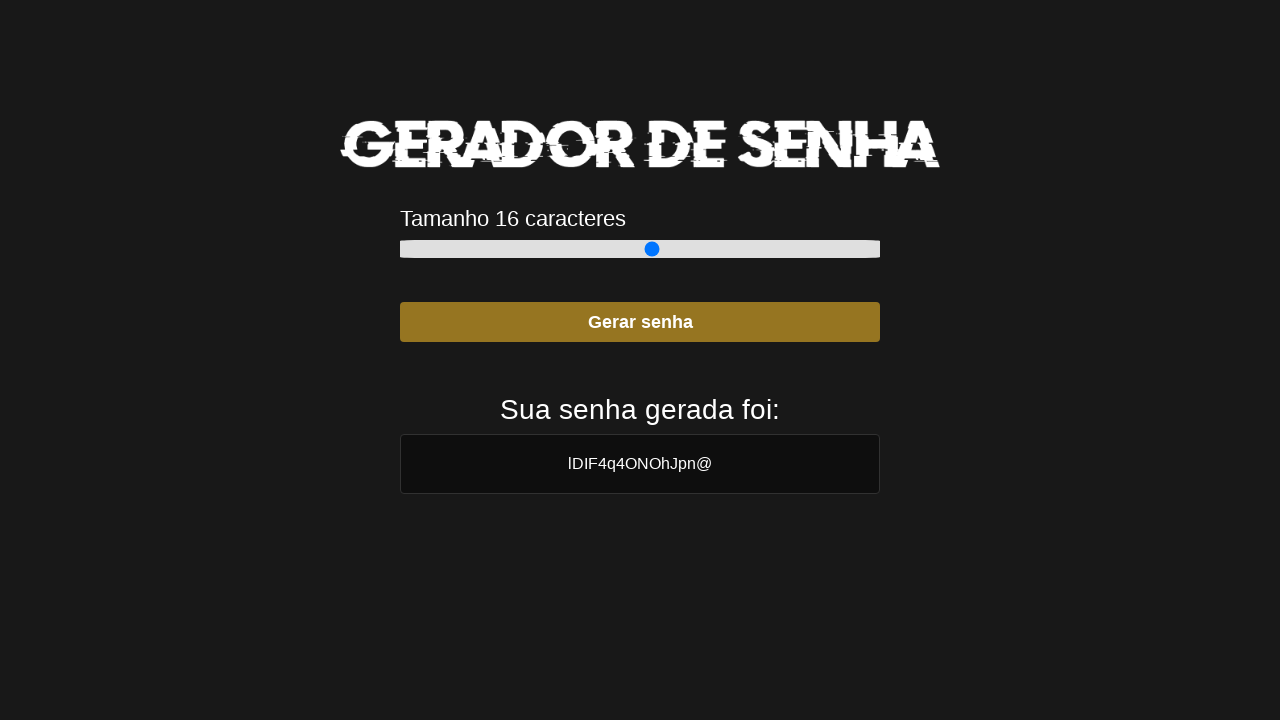

Clicked generate button again to create new password with updated length at (640, 322) on #button
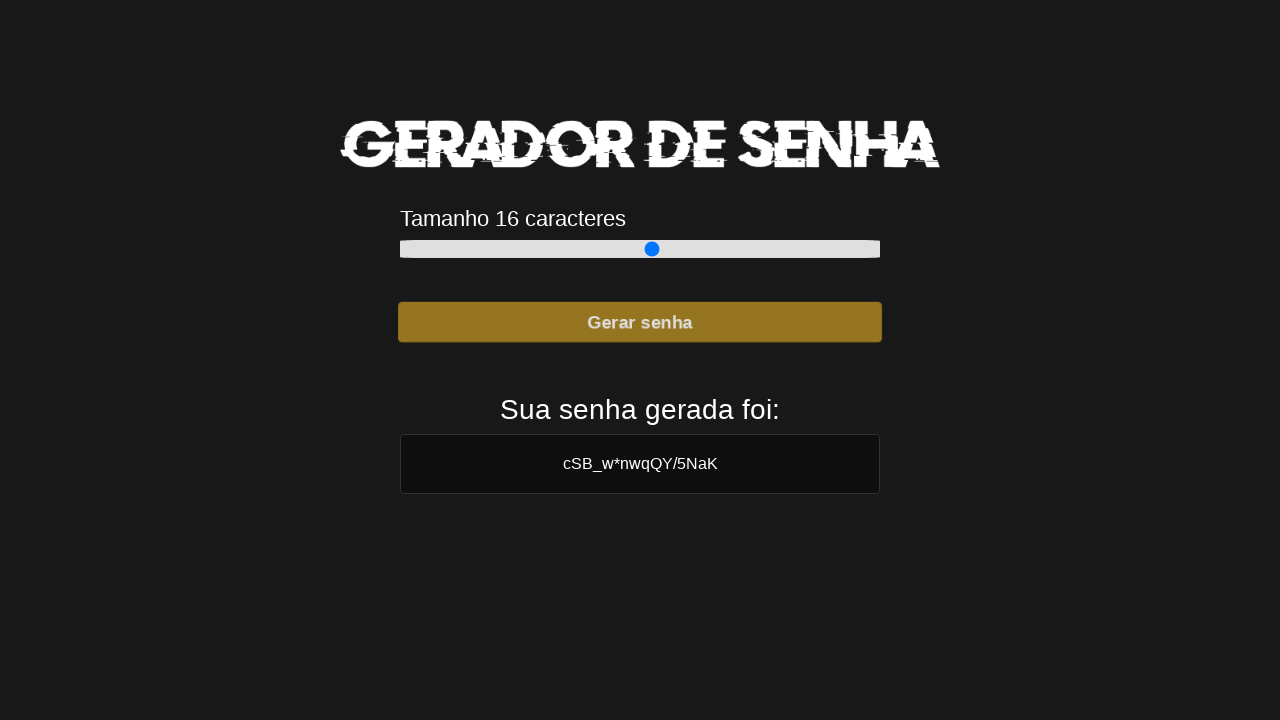

Clicked password field to copy the new password at (640, 464) on #password
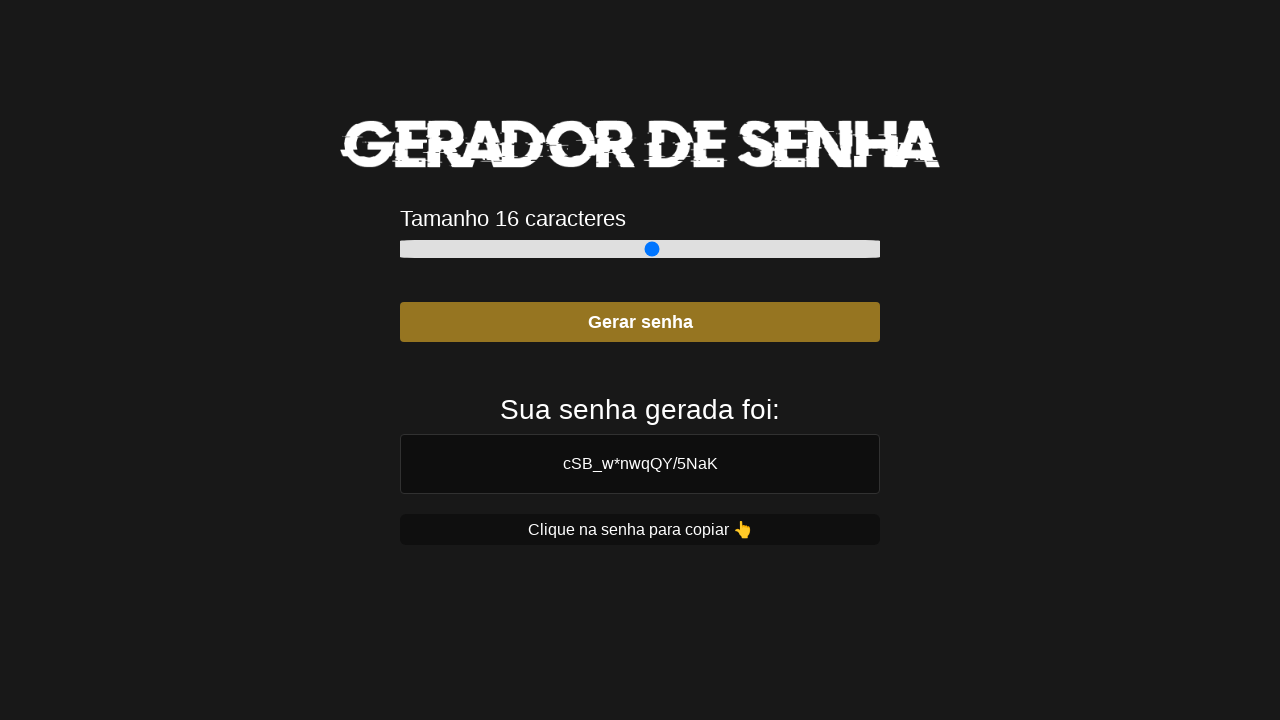

Waited for alert dialog to be handled
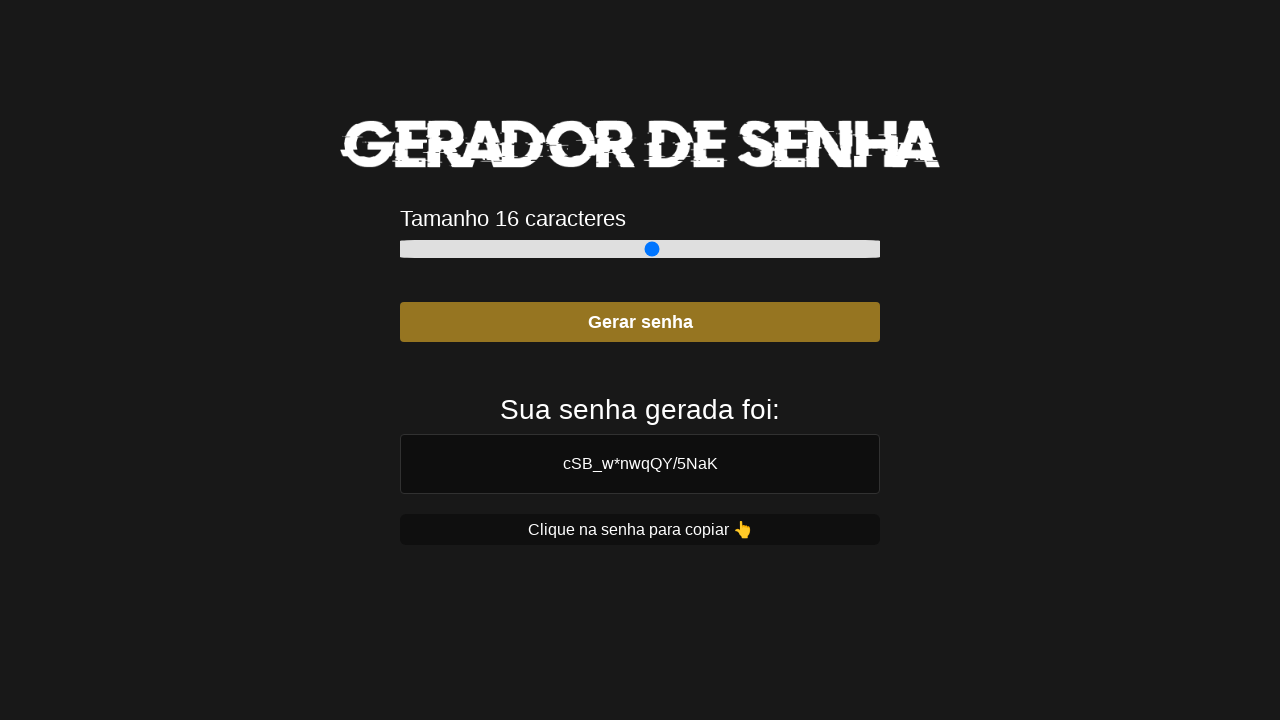

Verified page title is 'Gerador de senha'
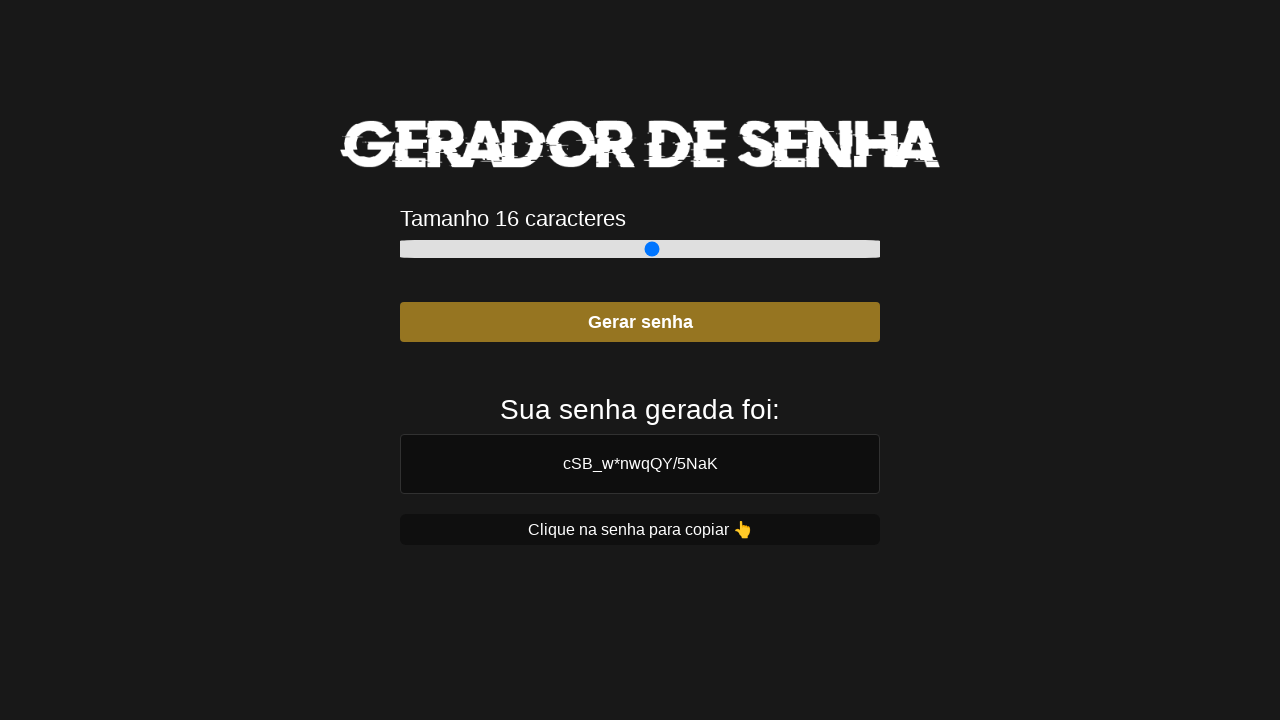

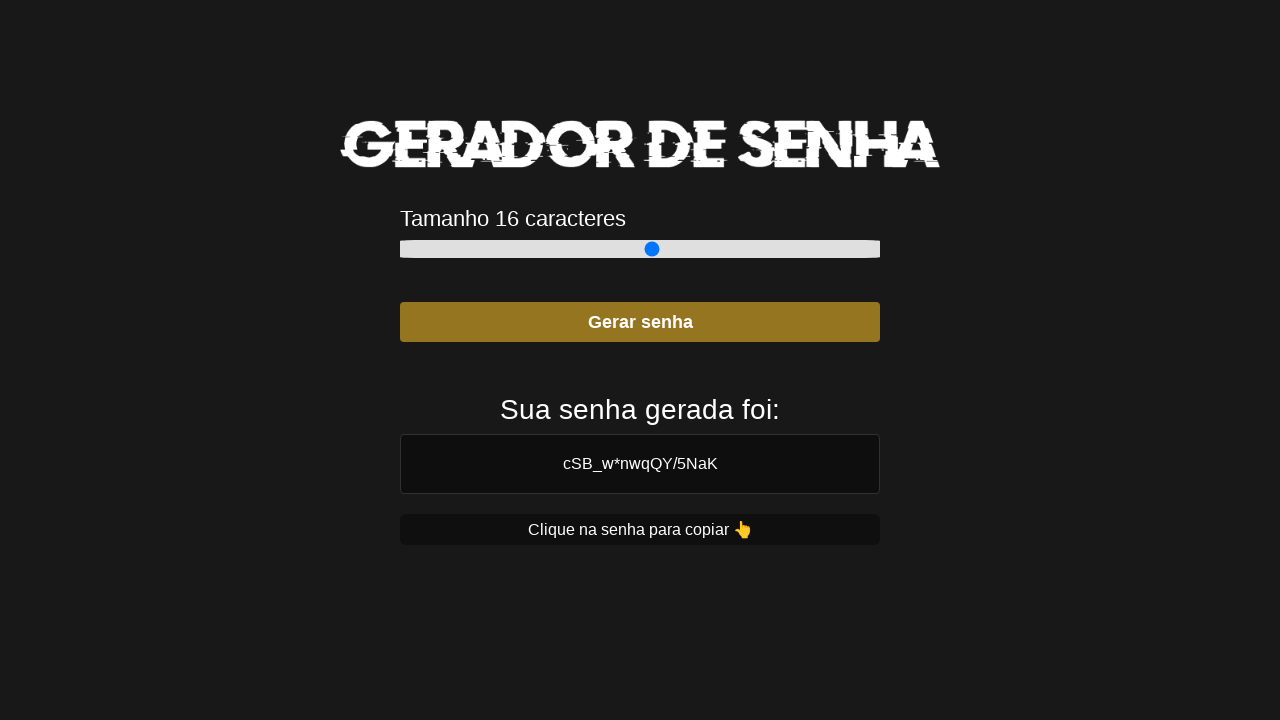